Tests jQuery Growl notification functionality by injecting jQuery and jQuery Growl libraries into the page, then displaying various notification messages (info, error, notice, warning) in the top-right corner of the page.

Starting URL: http://the-internet.herokuapp.com/

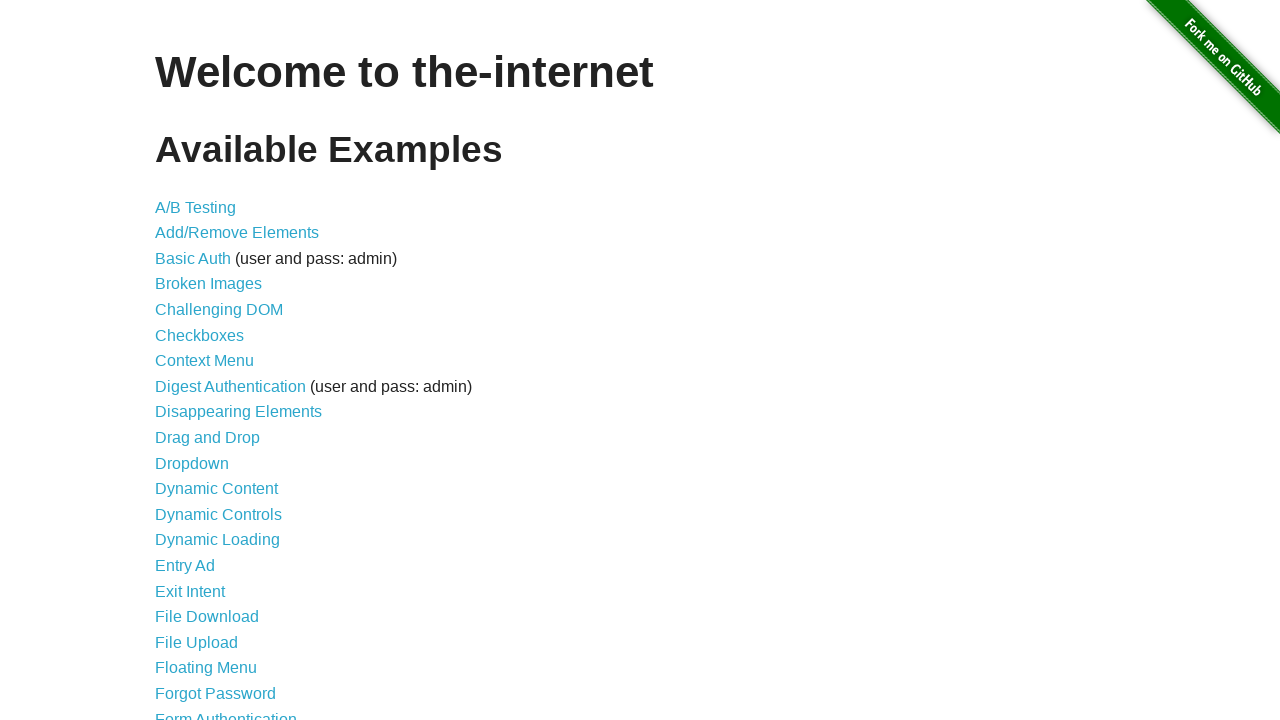

Injected jQuery library into page if not already present
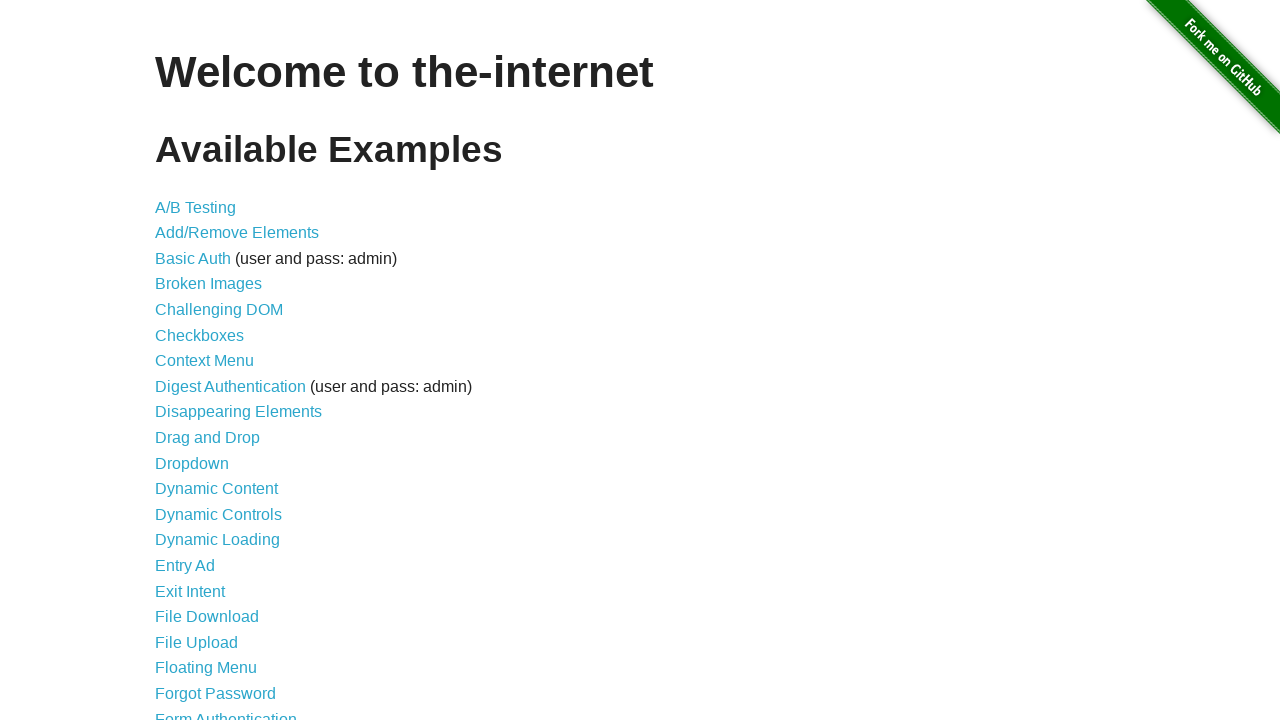

jQuery library loaded and available
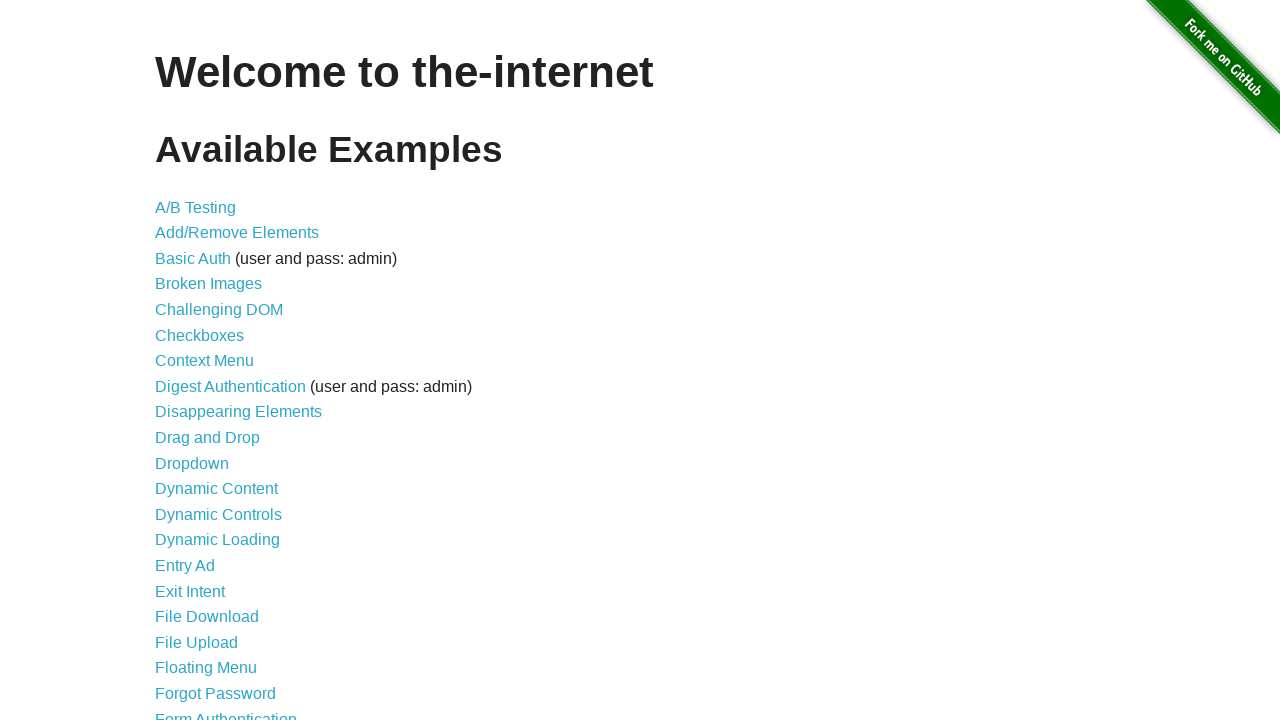

Injected jQuery Growl library into page
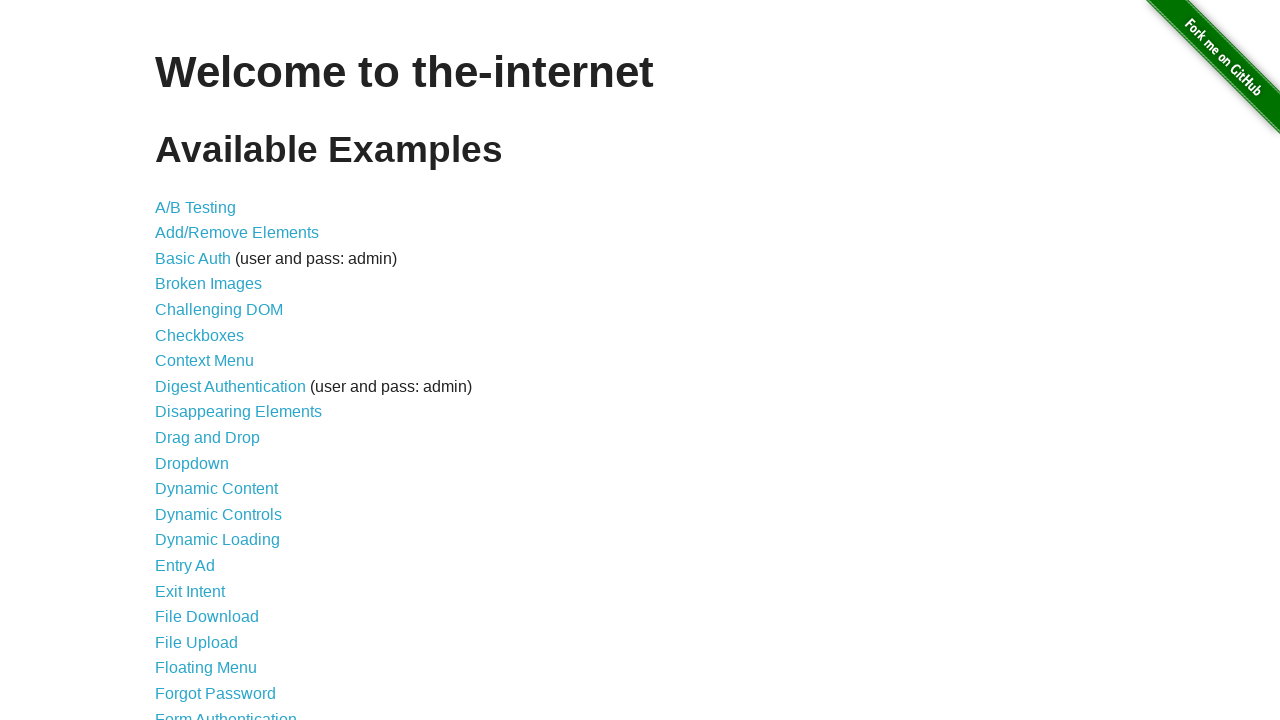

Injected jQuery Growl CSS stylesheet into page
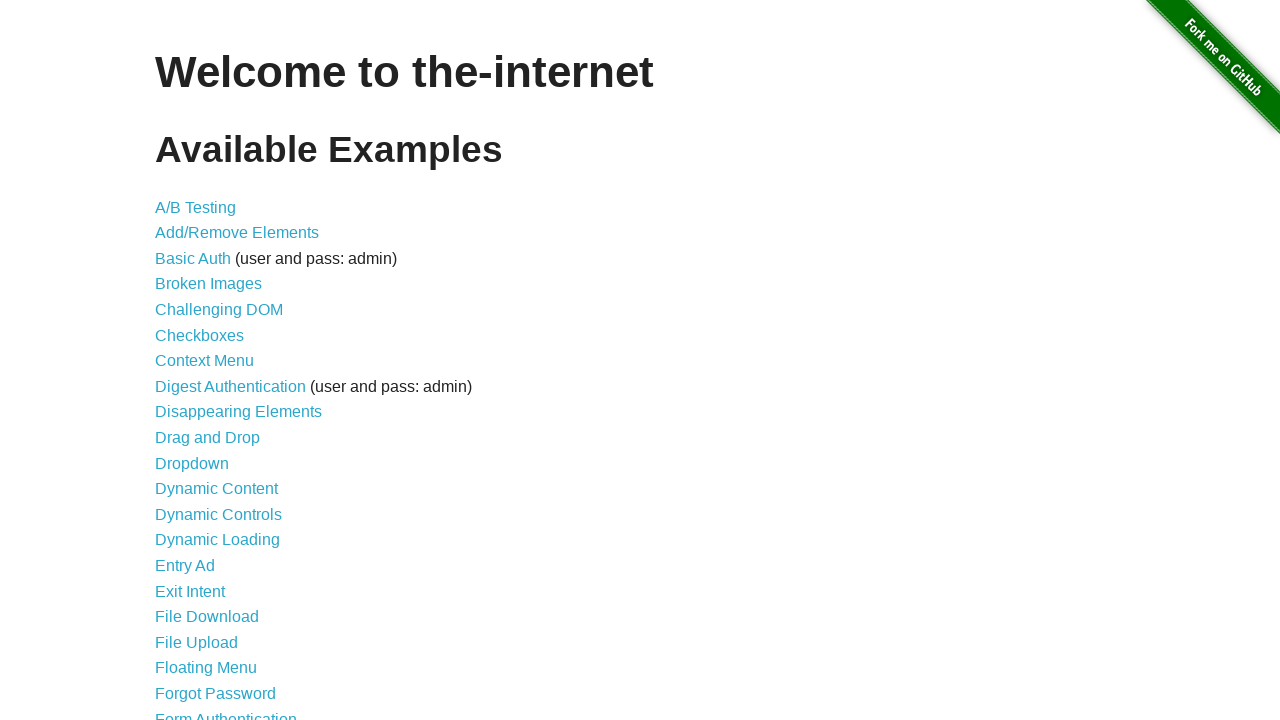

jQuery Growl library loaded and ready
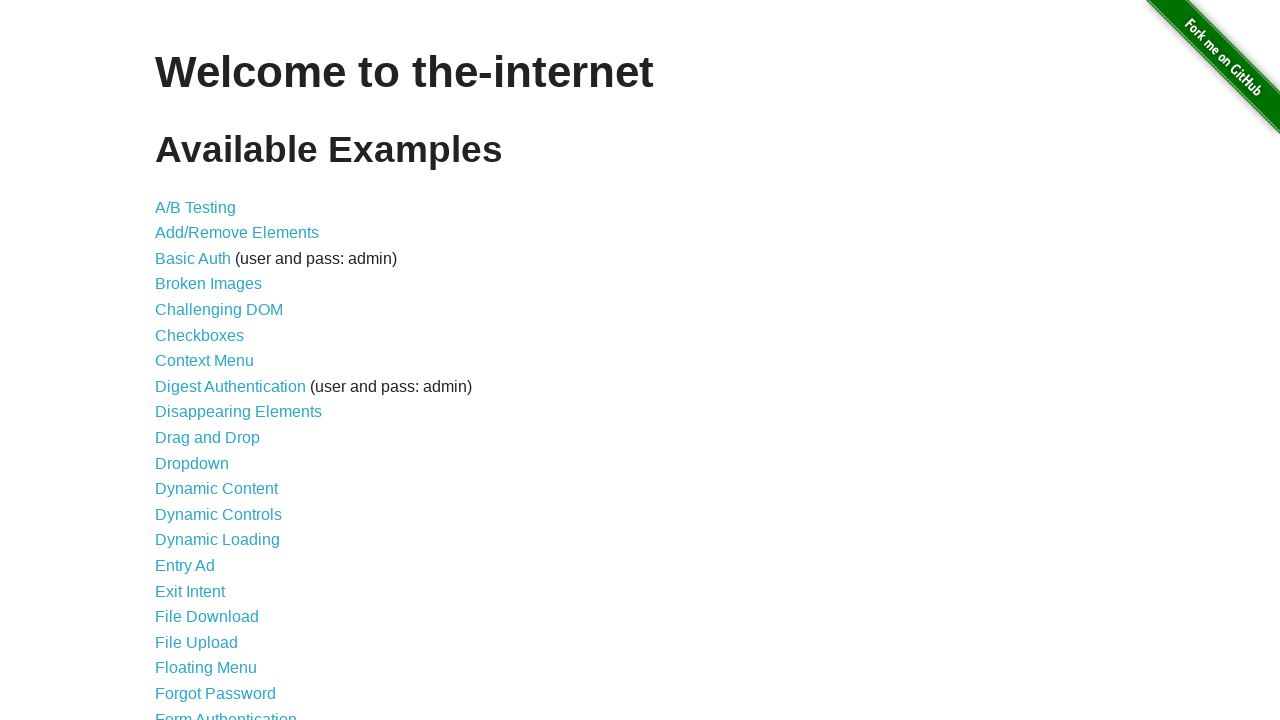

Displayed basic Growl notification with title 'GET' and message '/'
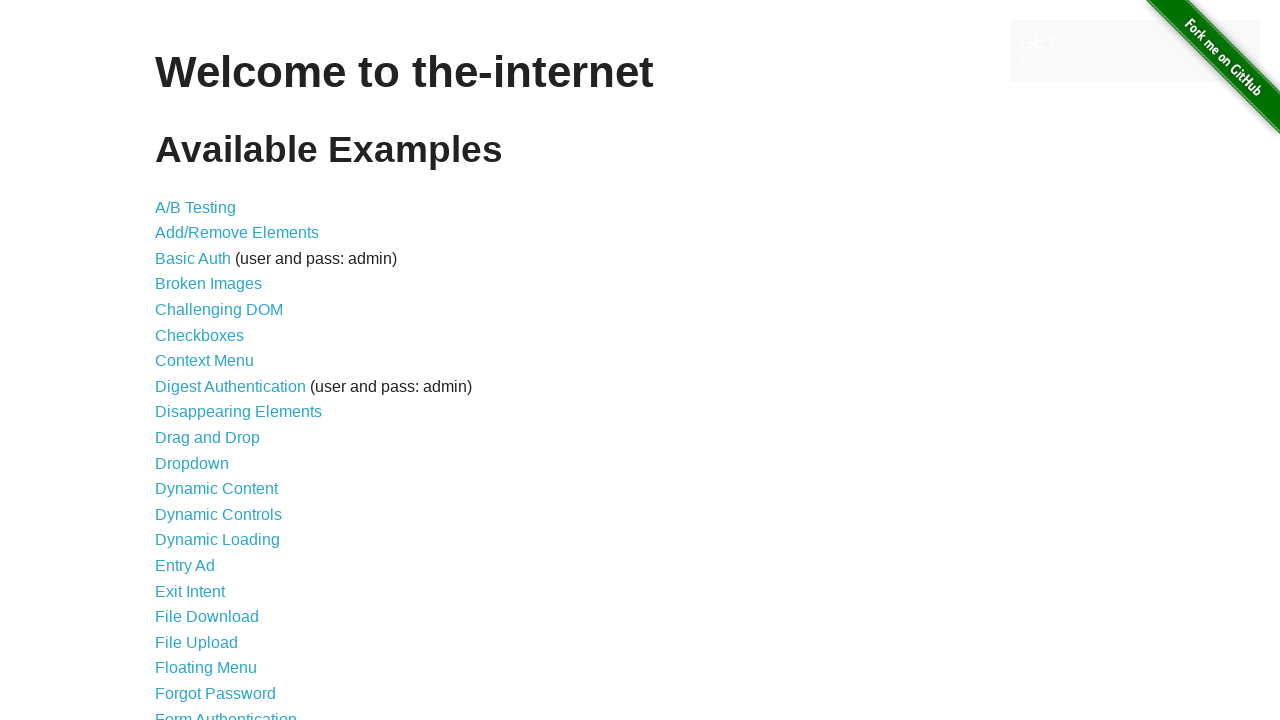

Displayed error Growl notification
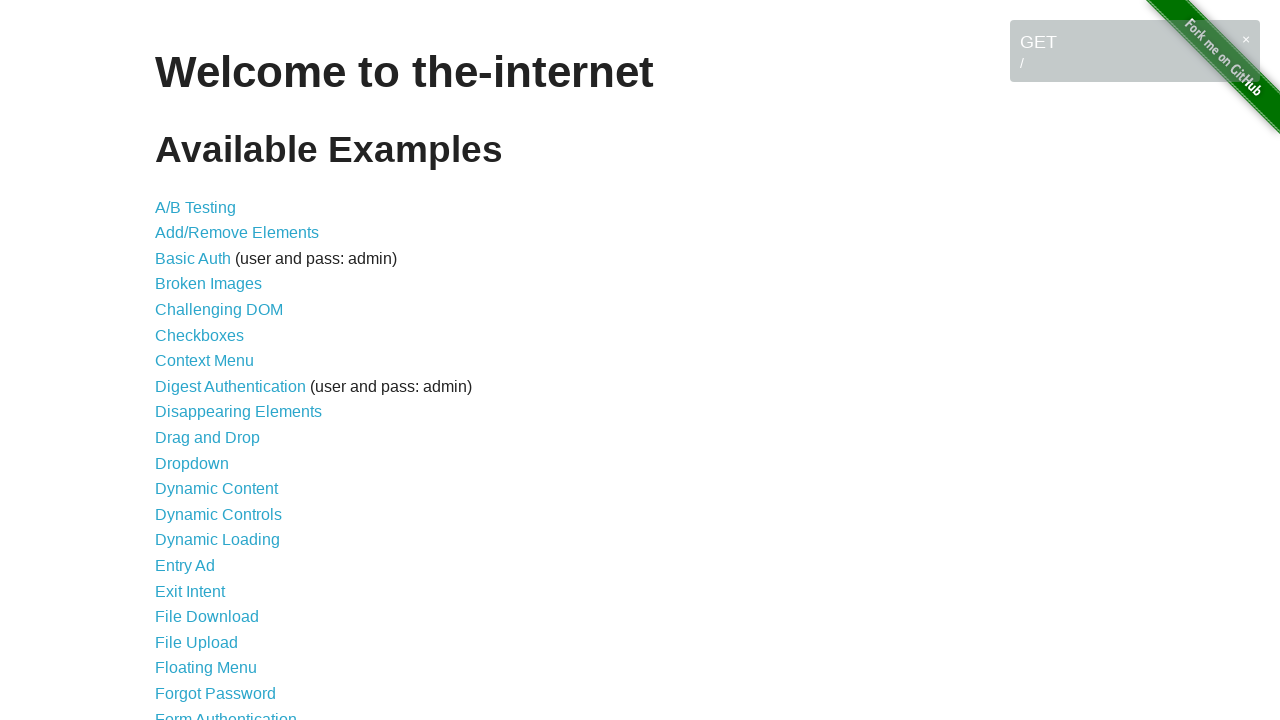

Displayed notice Growl notification
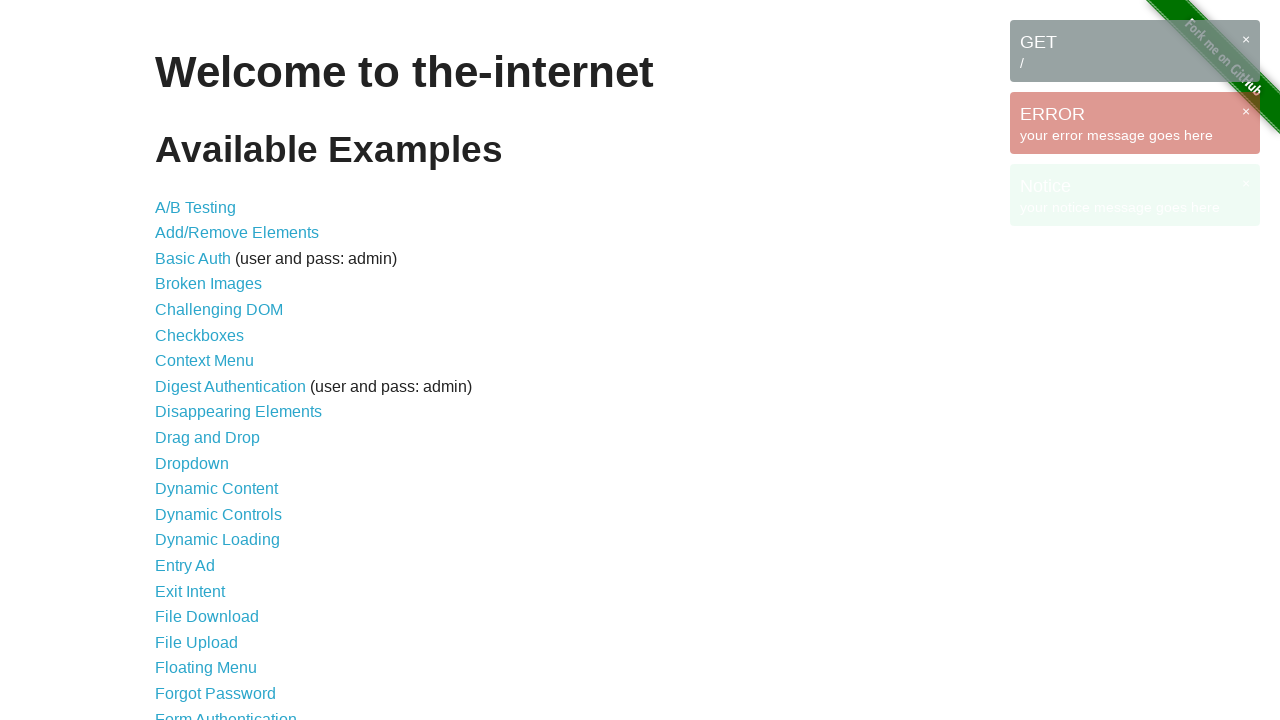

Displayed warning Growl notification
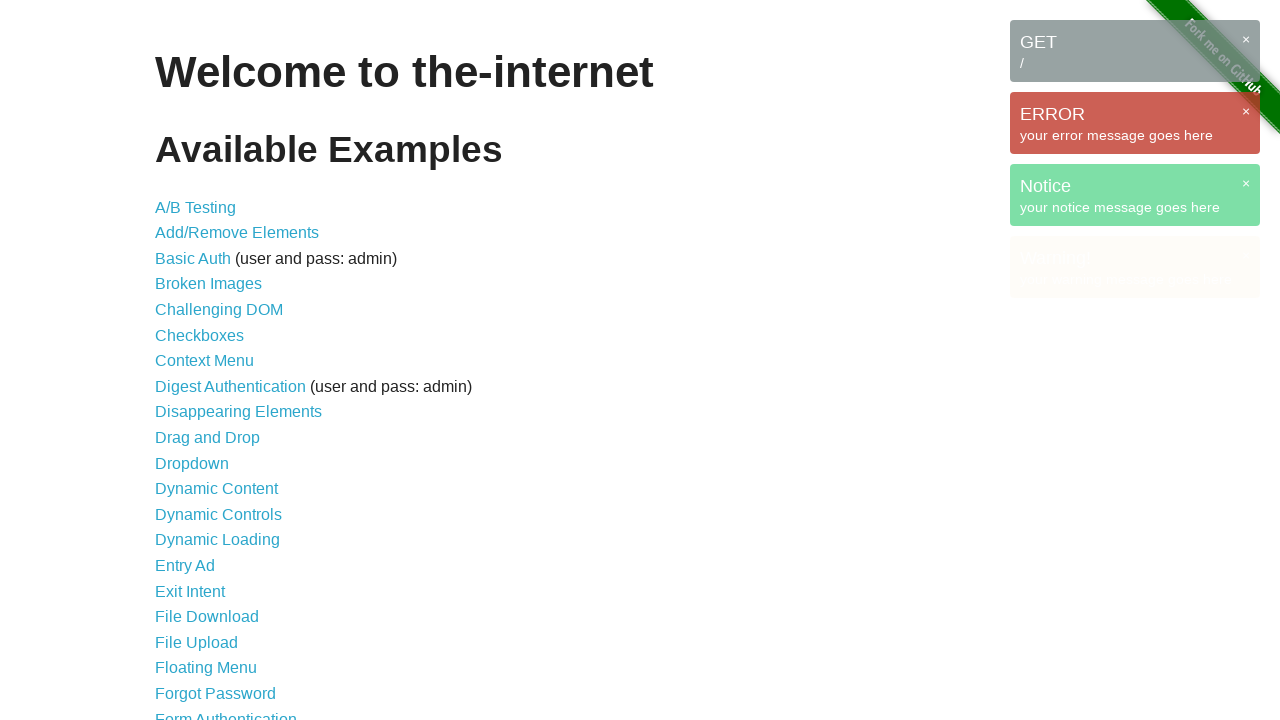

All Growl notifications are now visible on page
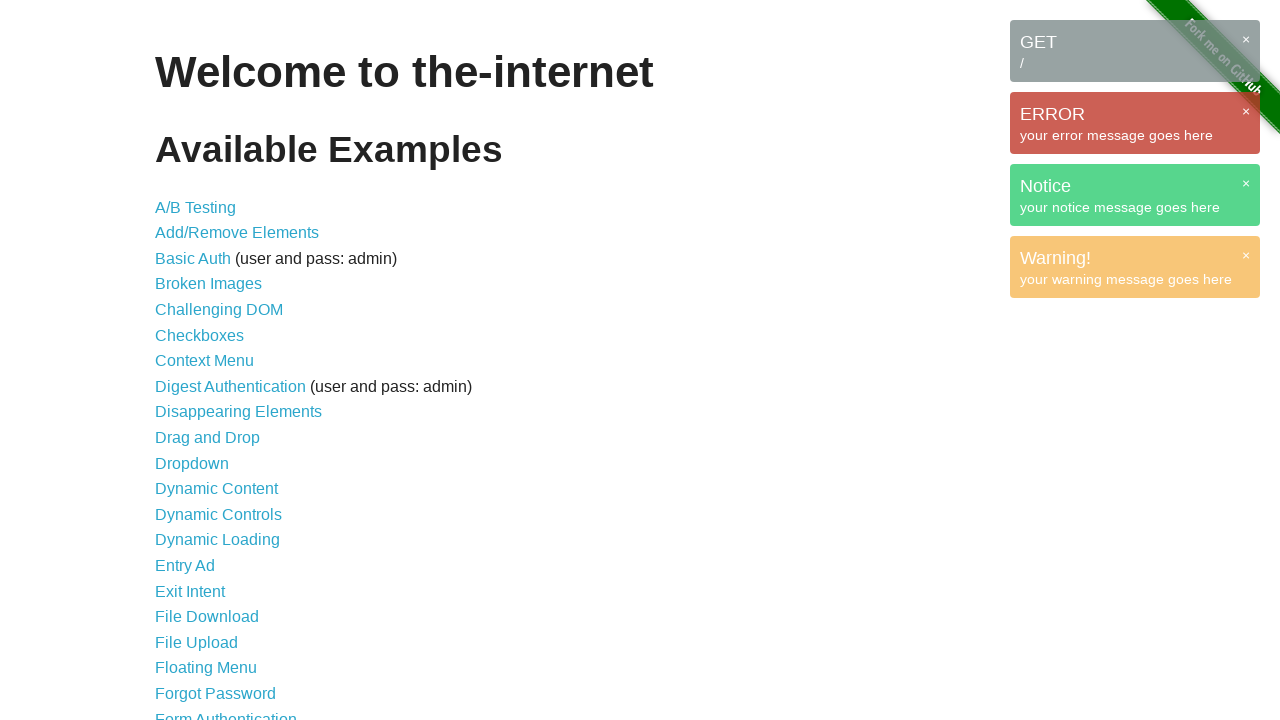

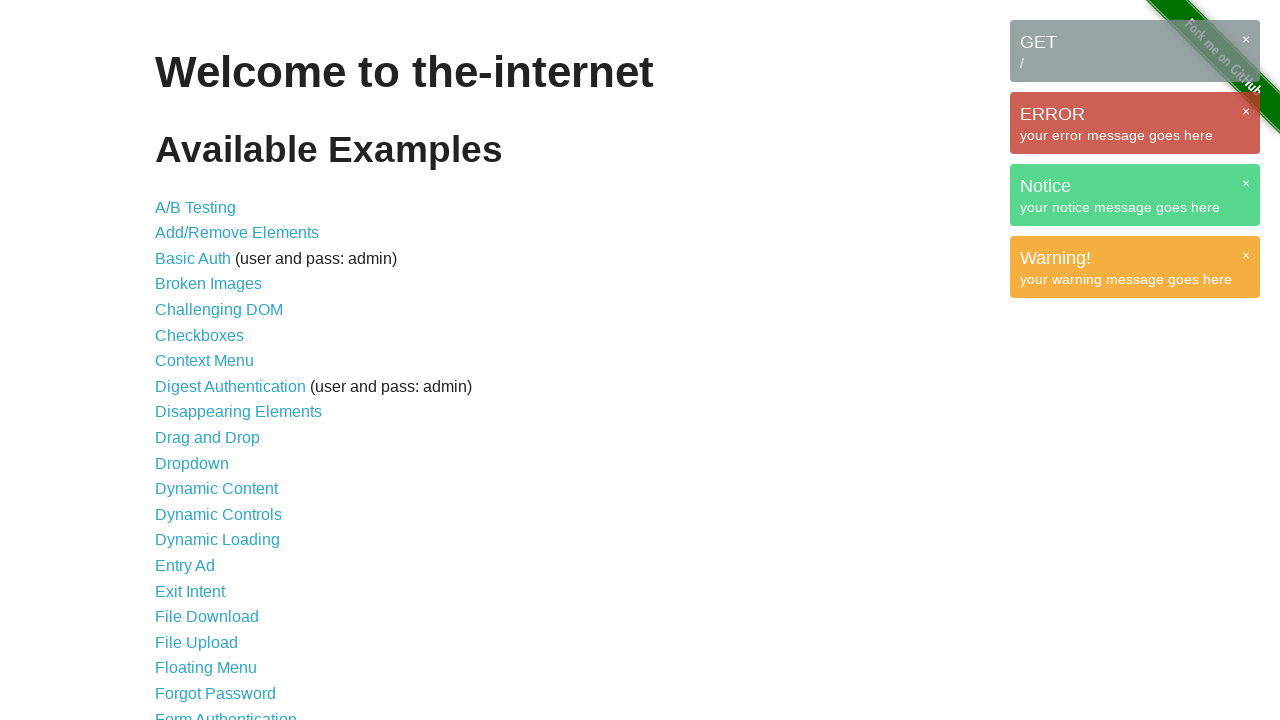